Tests the dynamic checkbox control by clicking the remove button, verifying the checkbox disappears with an "It's gone!" message, then clicking add to bring it back with an "It's back!" message.

Starting URL: https://the-internet.herokuapp.com/dynamic_controls

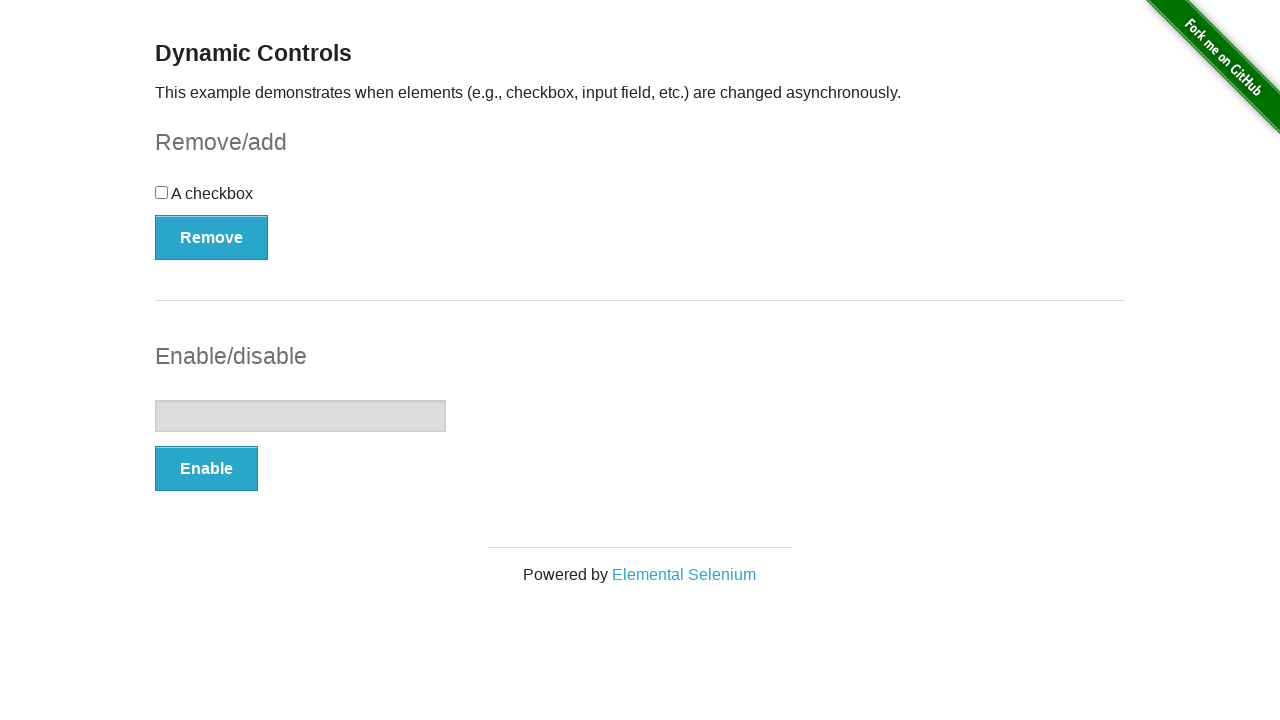

Waited for checkbox to be visible
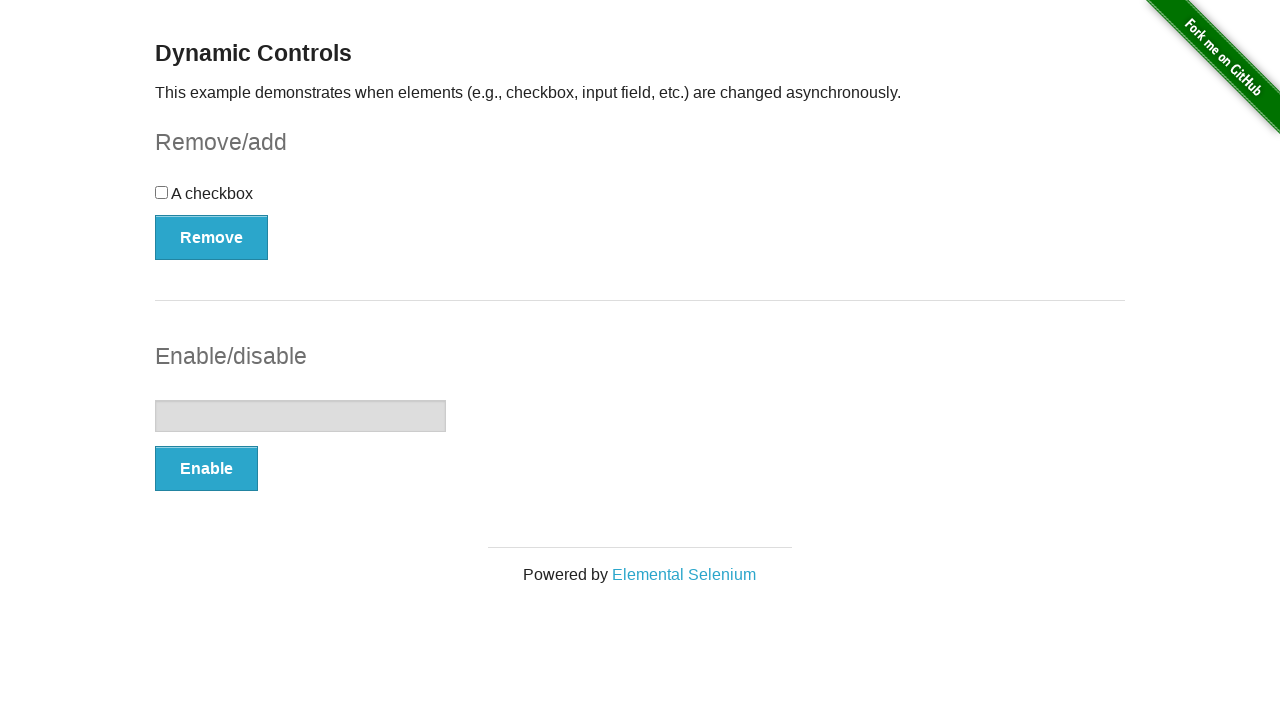

Clicked remove button to remove checkbox at (212, 237) on button[onclick='swapCheckbox()']
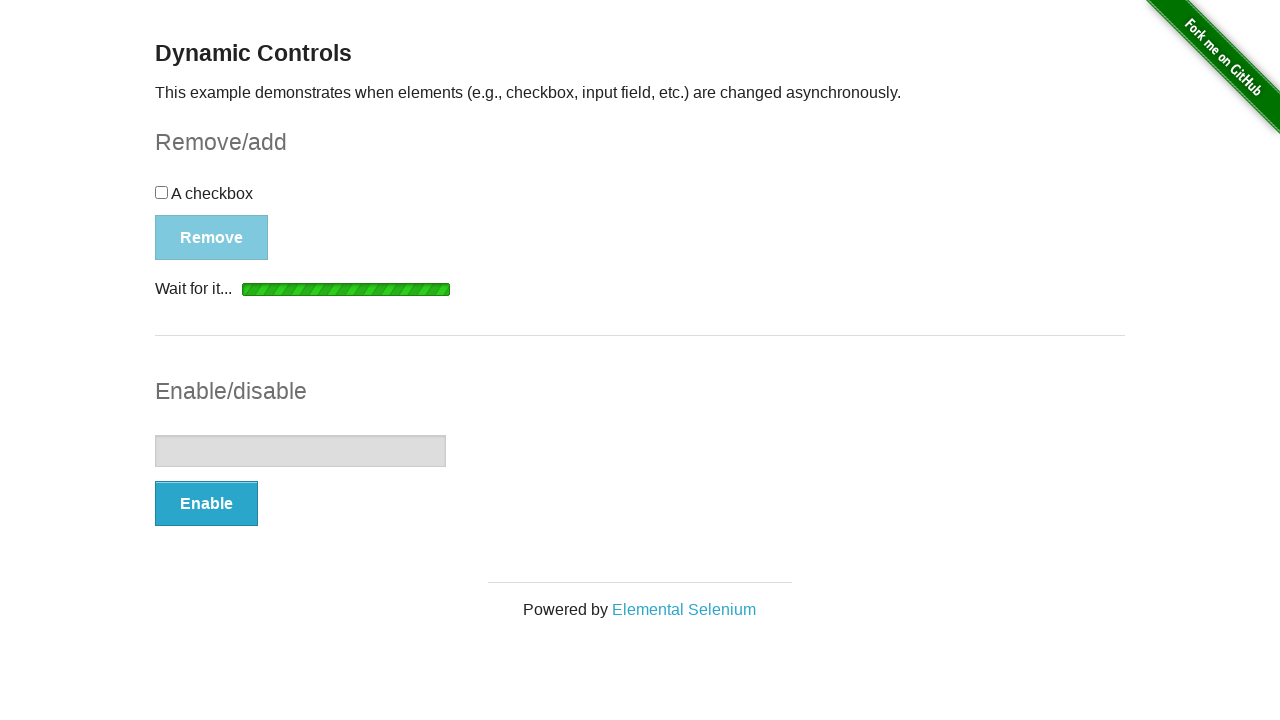

Waited for message element to appear
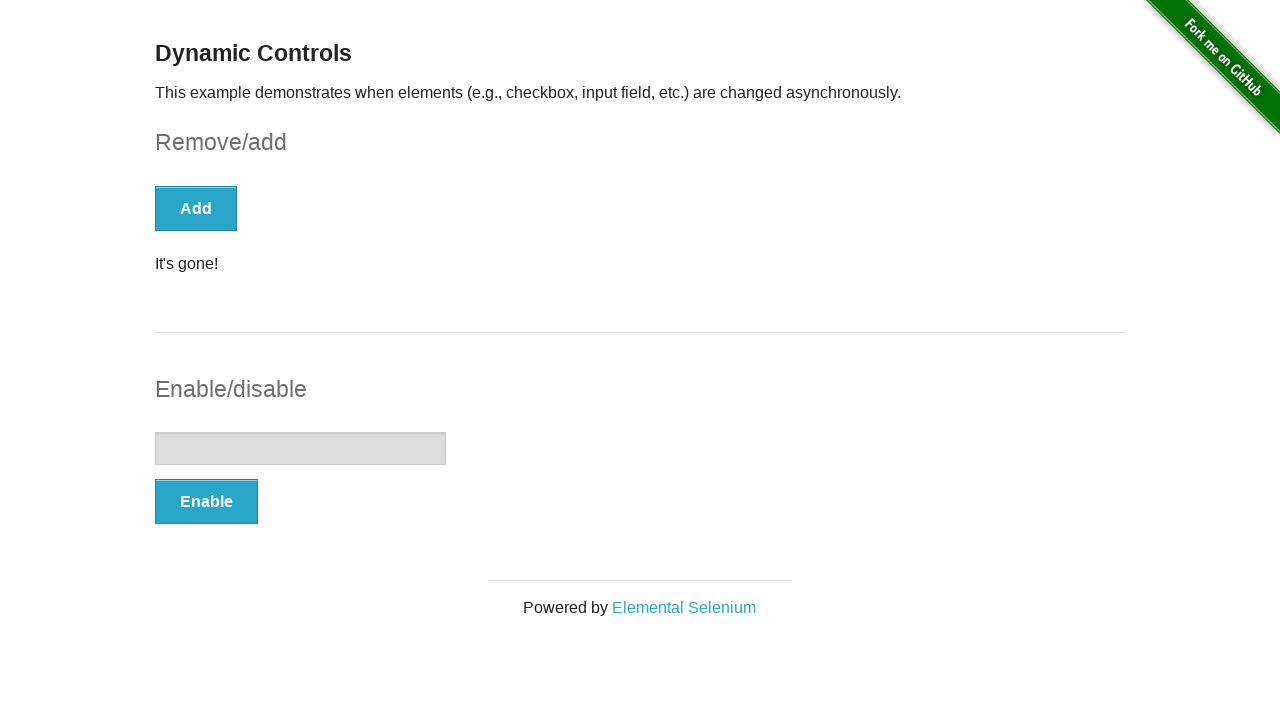

Located message element
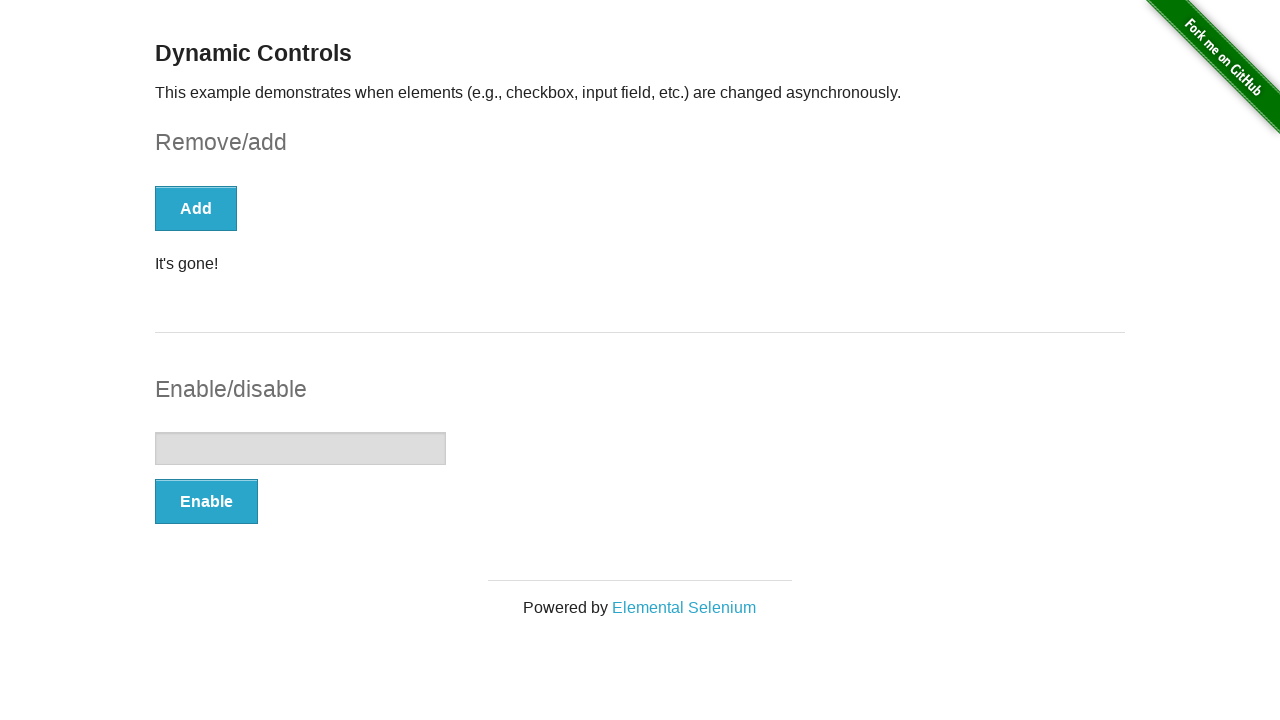

Verified message displays 'It's gone!'
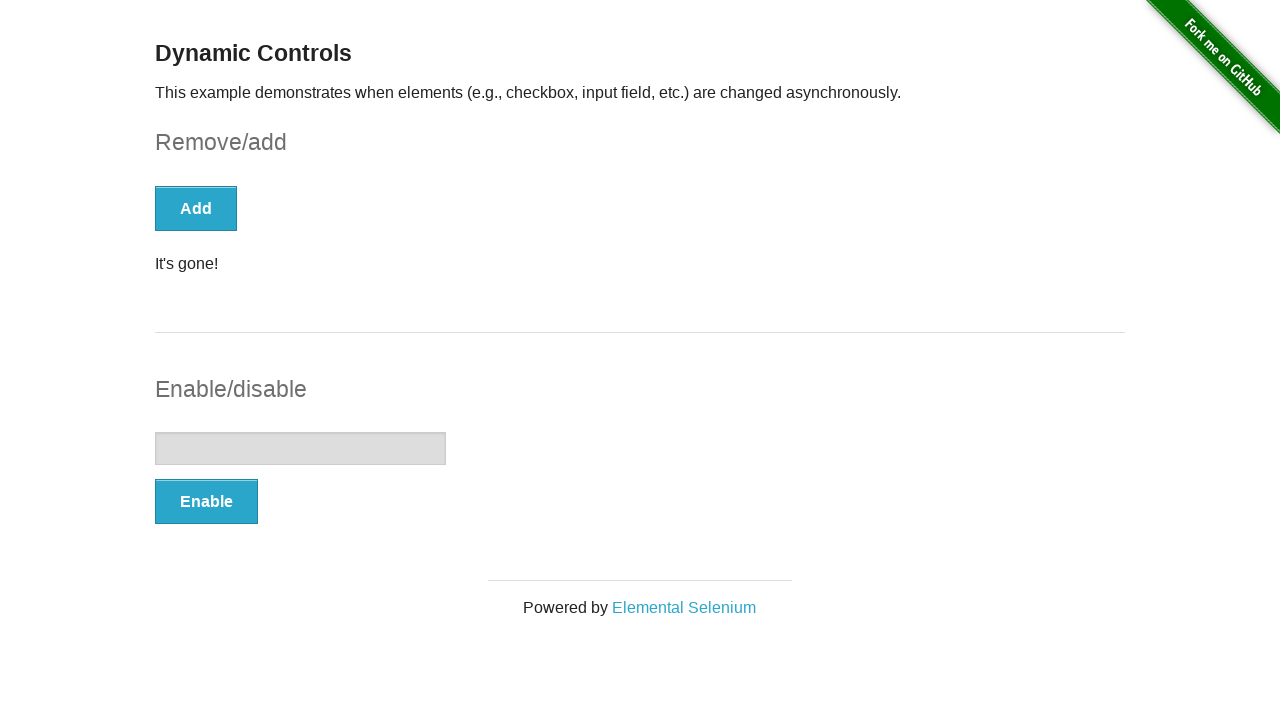

Confirmed checkbox has been removed from DOM
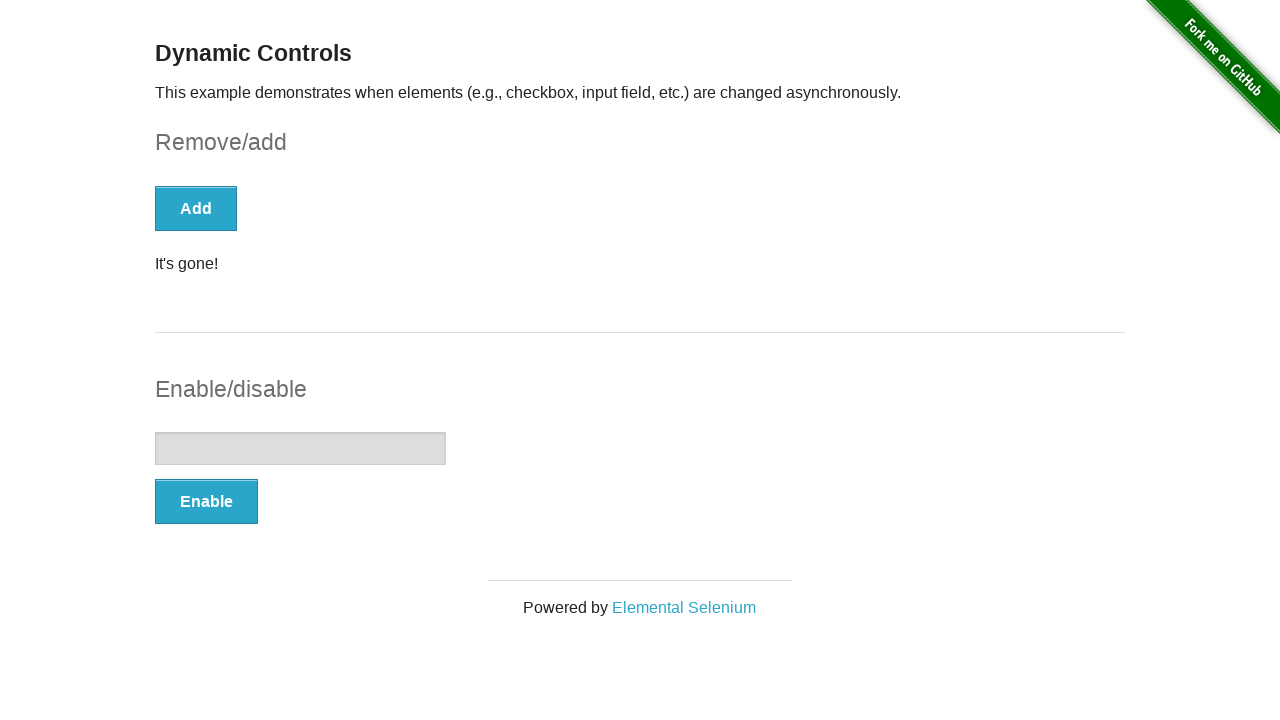

Clicked add button to restore checkbox at (196, 208) on button[onclick='swapCheckbox()']
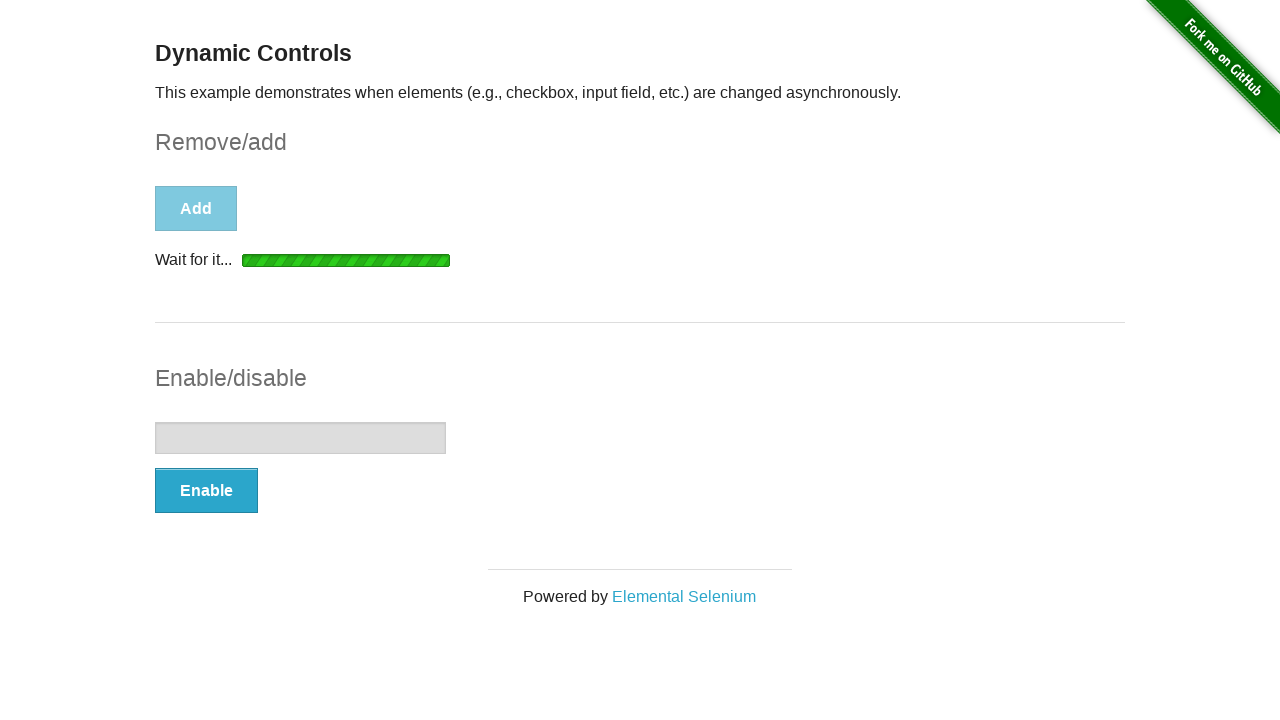

Waited for message element to appear
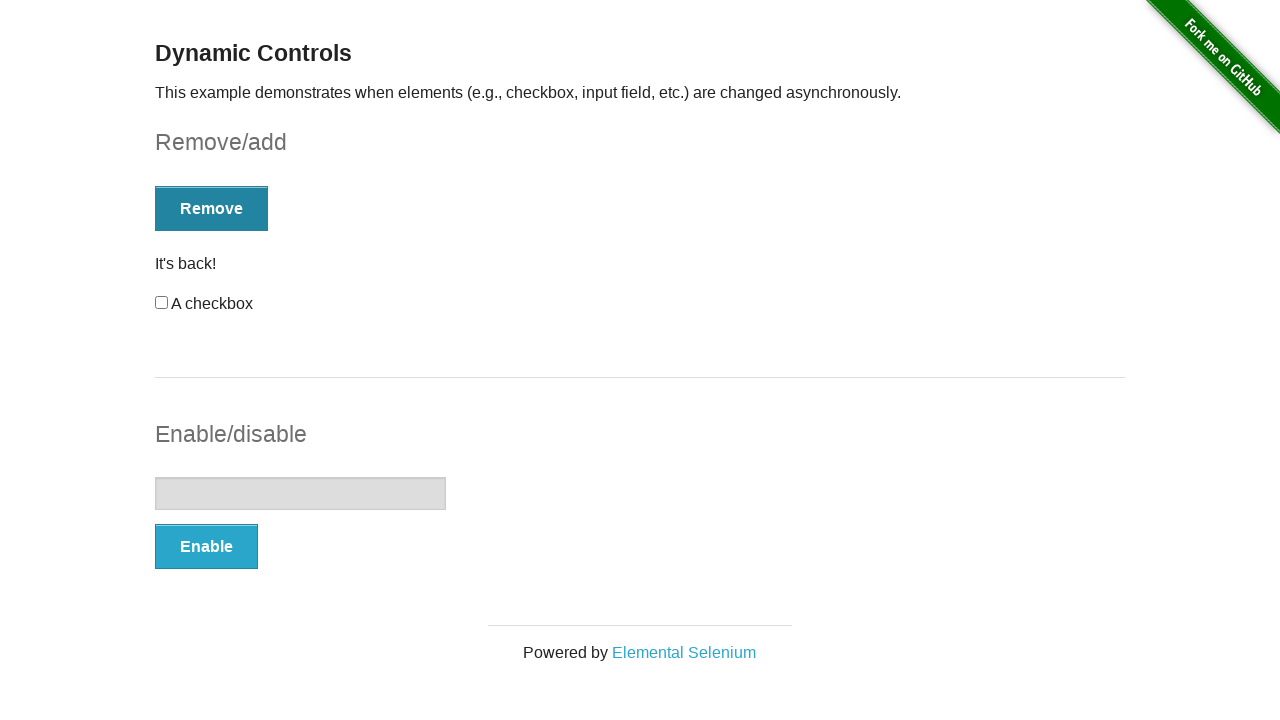

Located message element
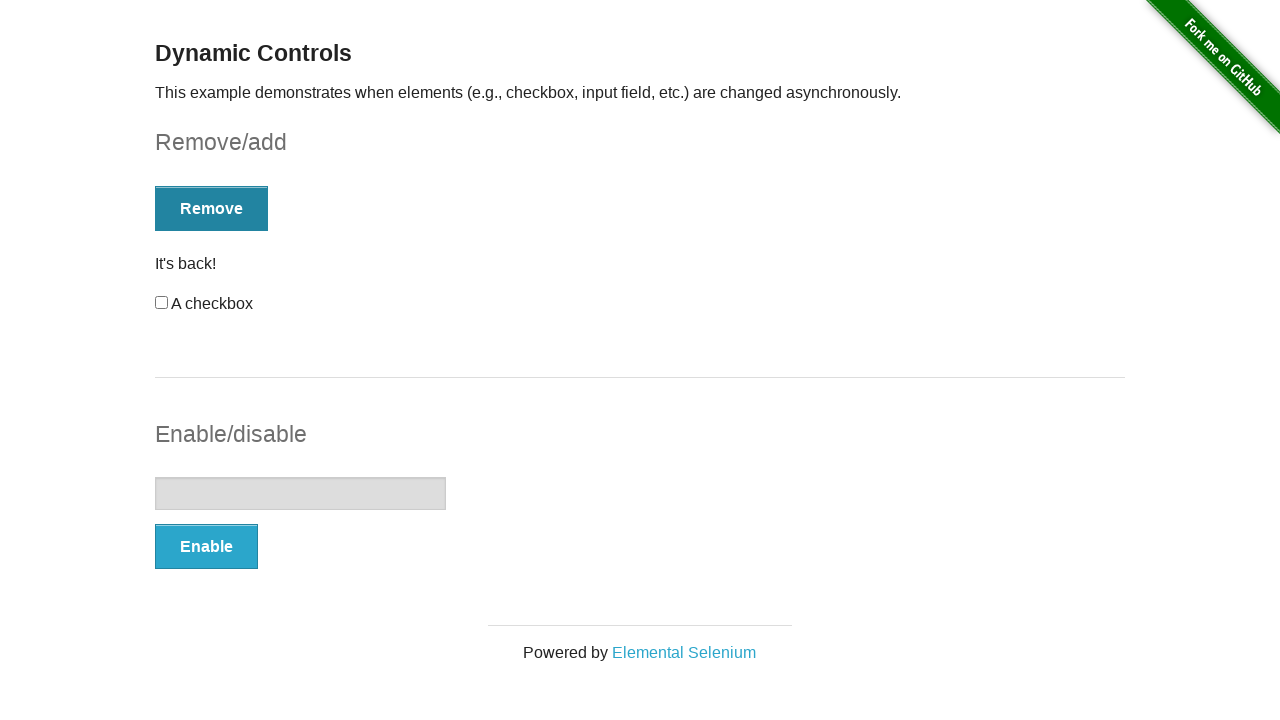

Verified message displays 'It's back!'
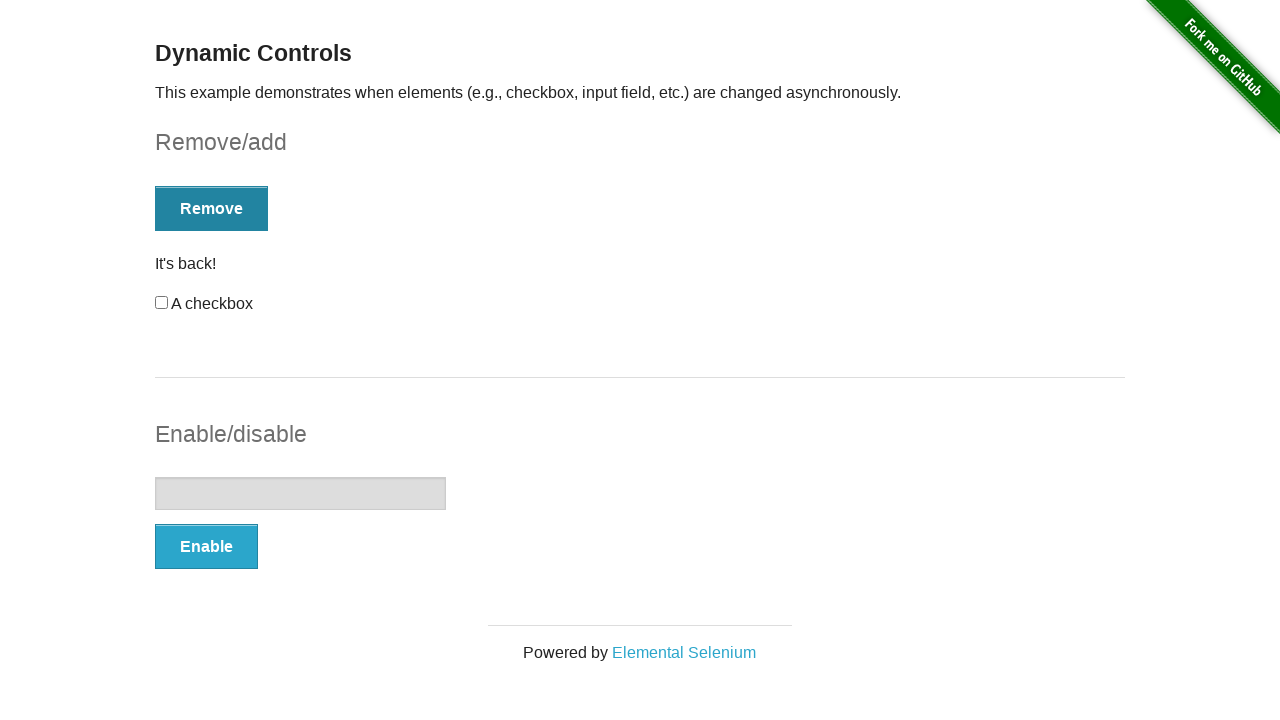

Confirmed checkbox has been restored and is visible
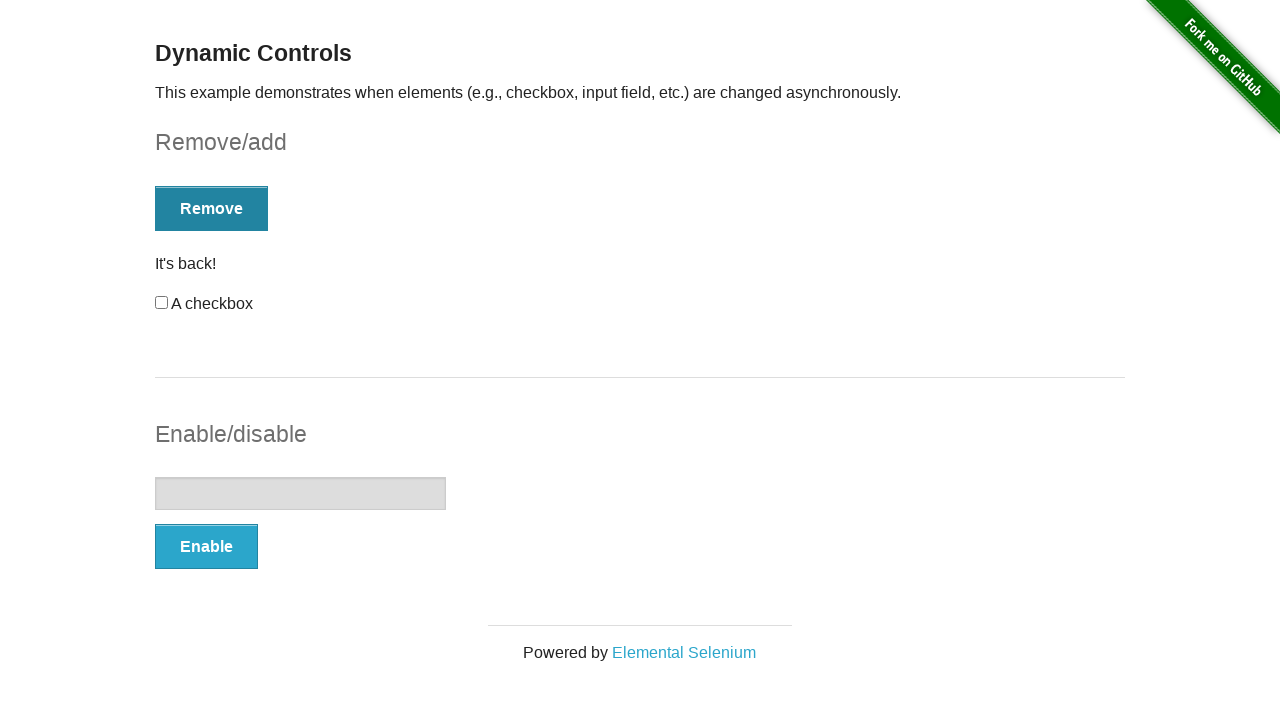

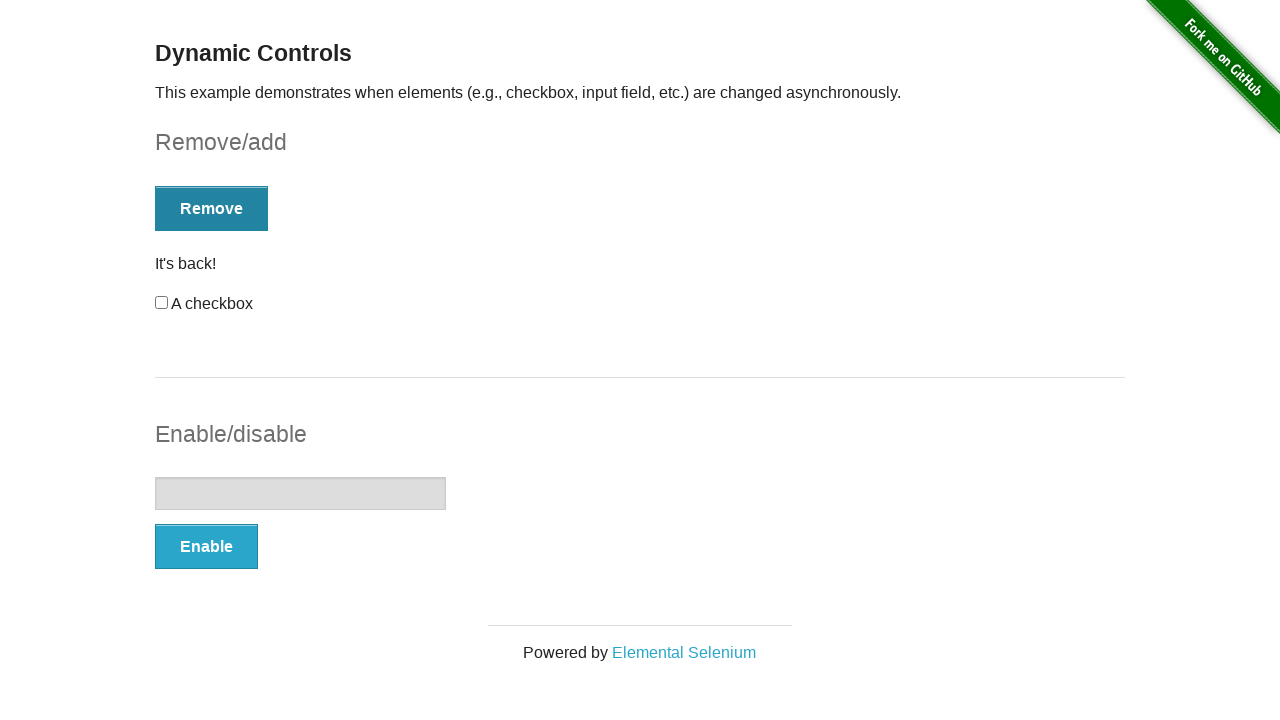